Tests the search functionality on testotomasyonu.com by searching for "phone" and verifying that products are found in the results

Starting URL: https://www.testotomasyonu.com

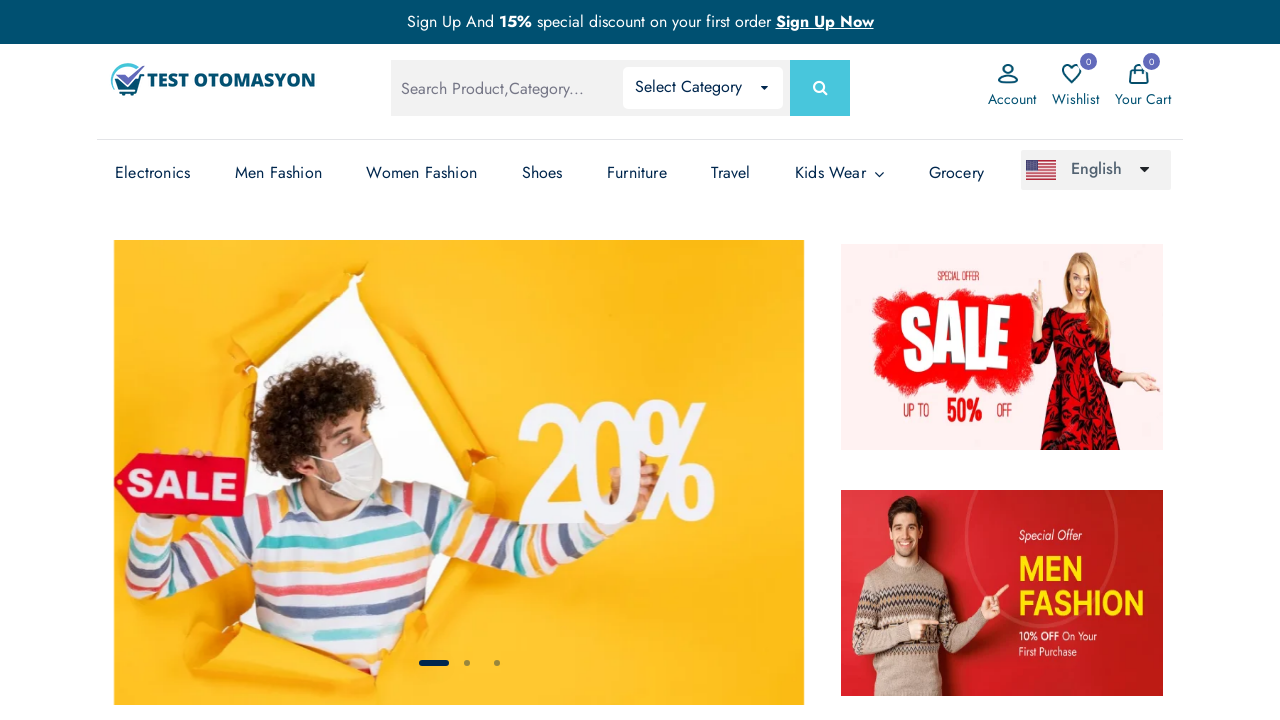

Filled search box with 'phone' on #global-search
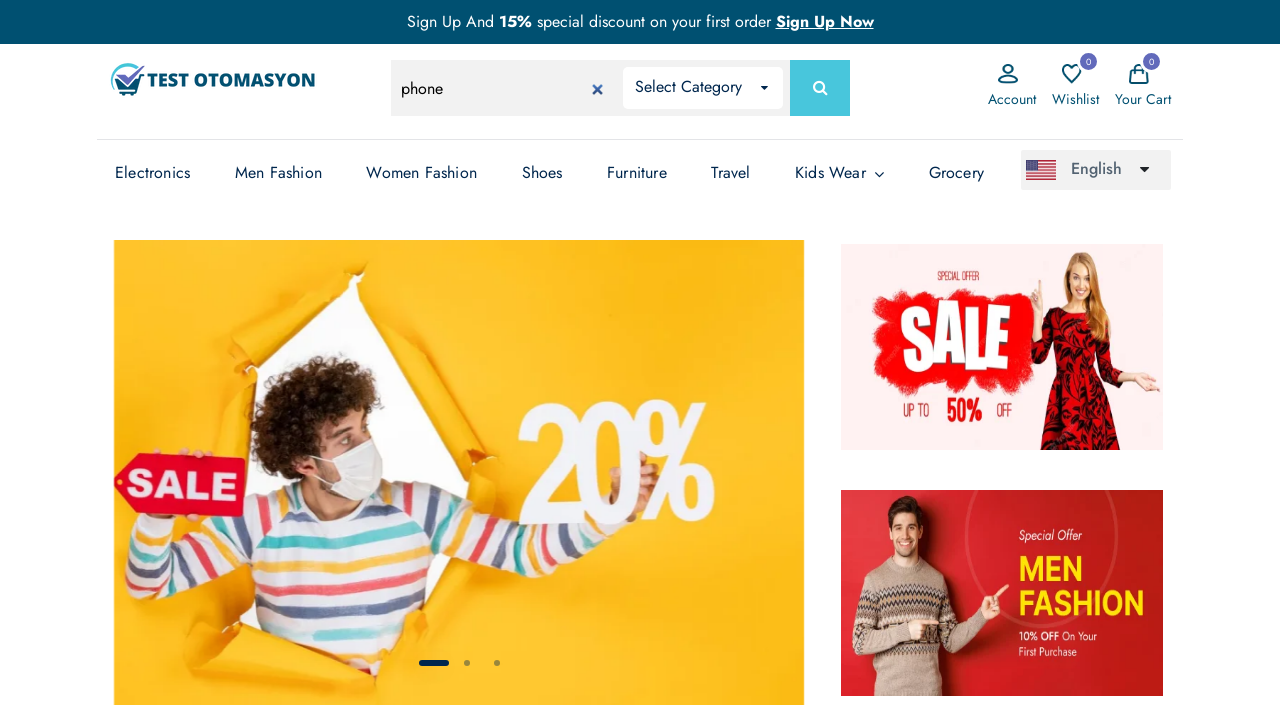

Pressed Enter to submit search on #global-search
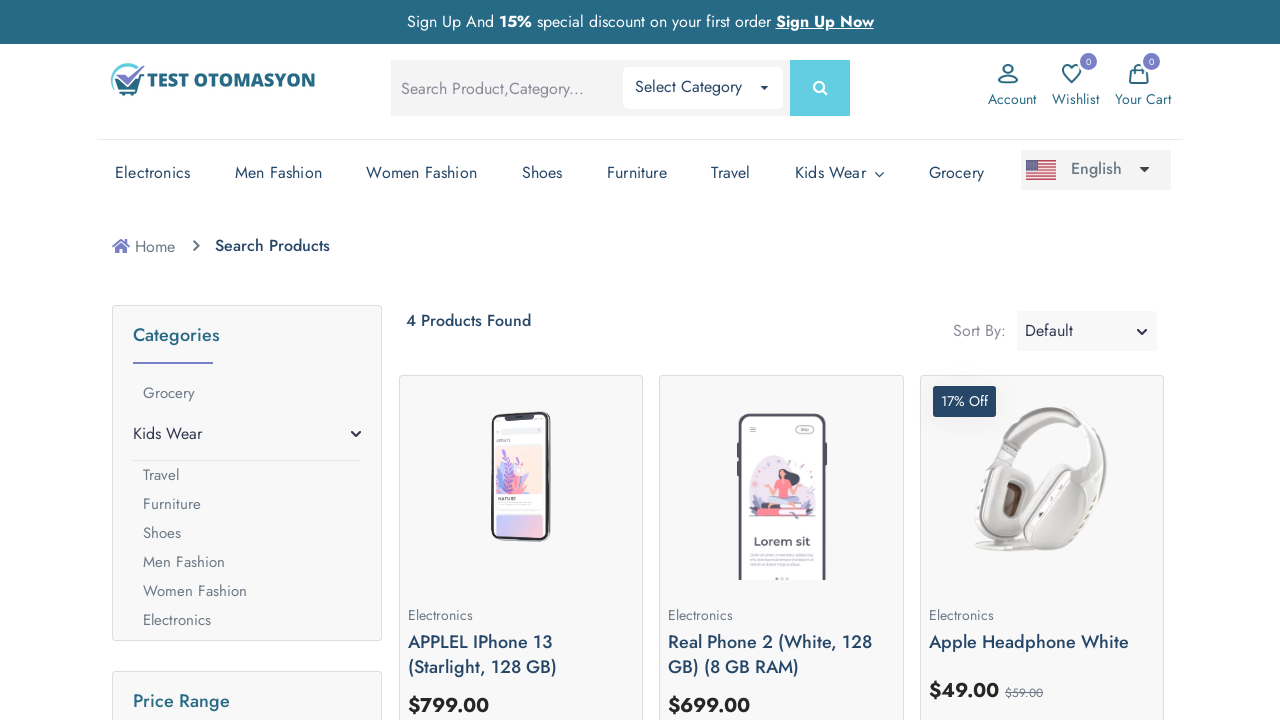

Search results loaded with product count visible
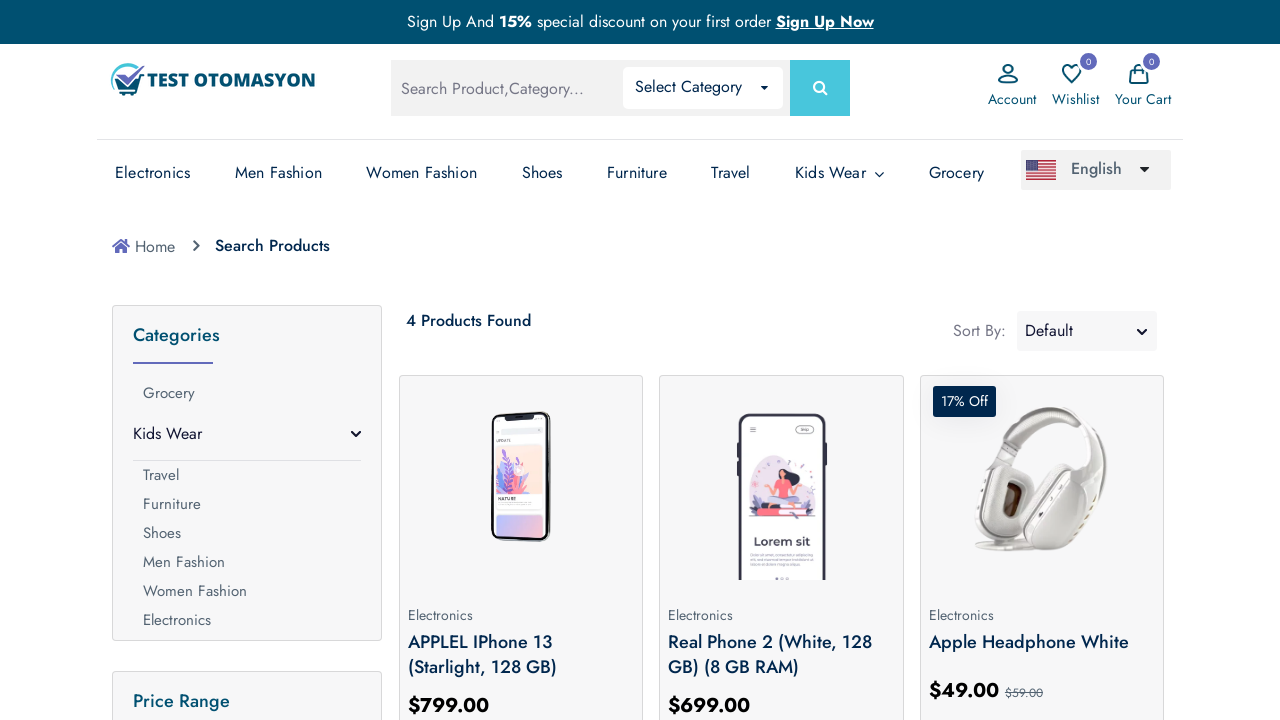

Retrieved search result text: '4 Products Found'
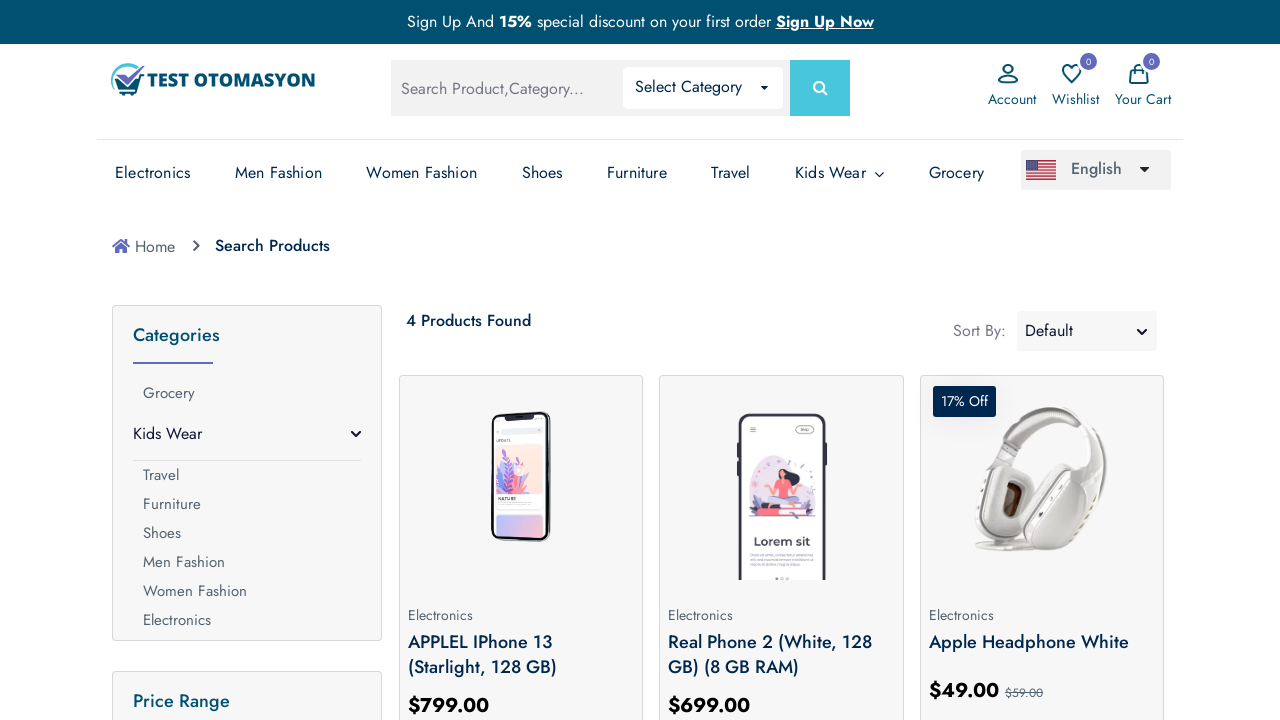

Verified that products were found in search results
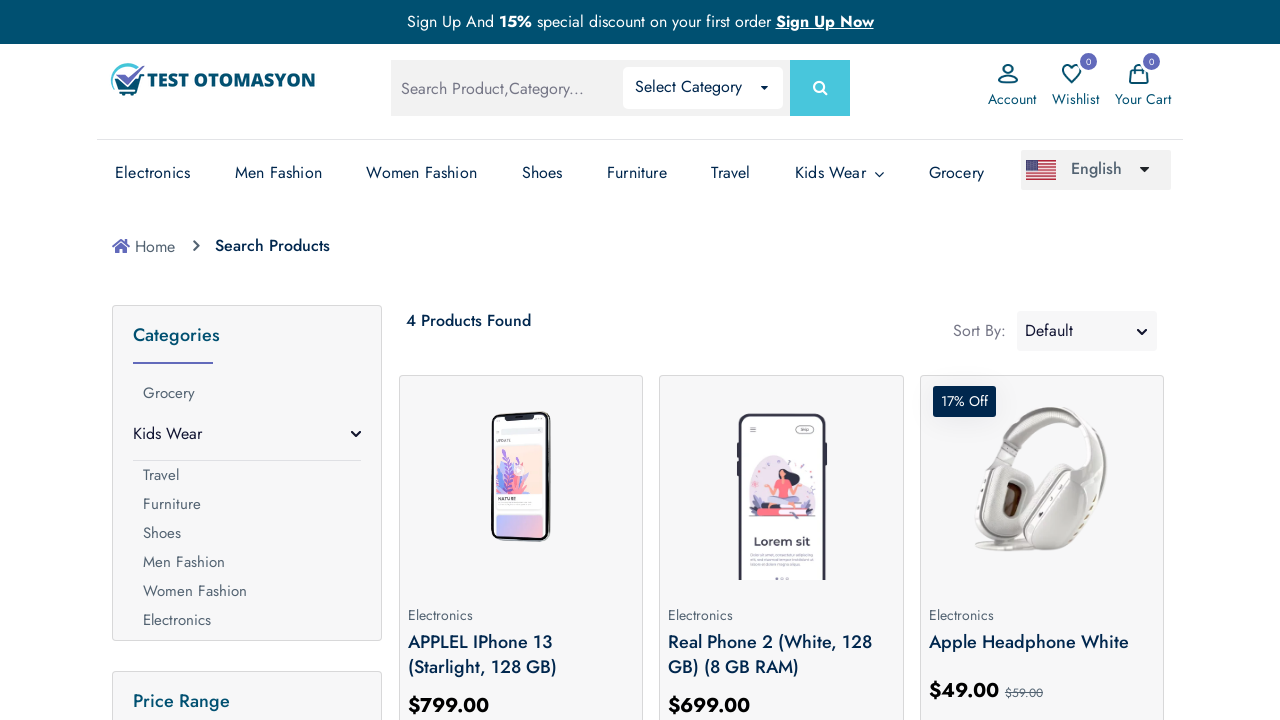

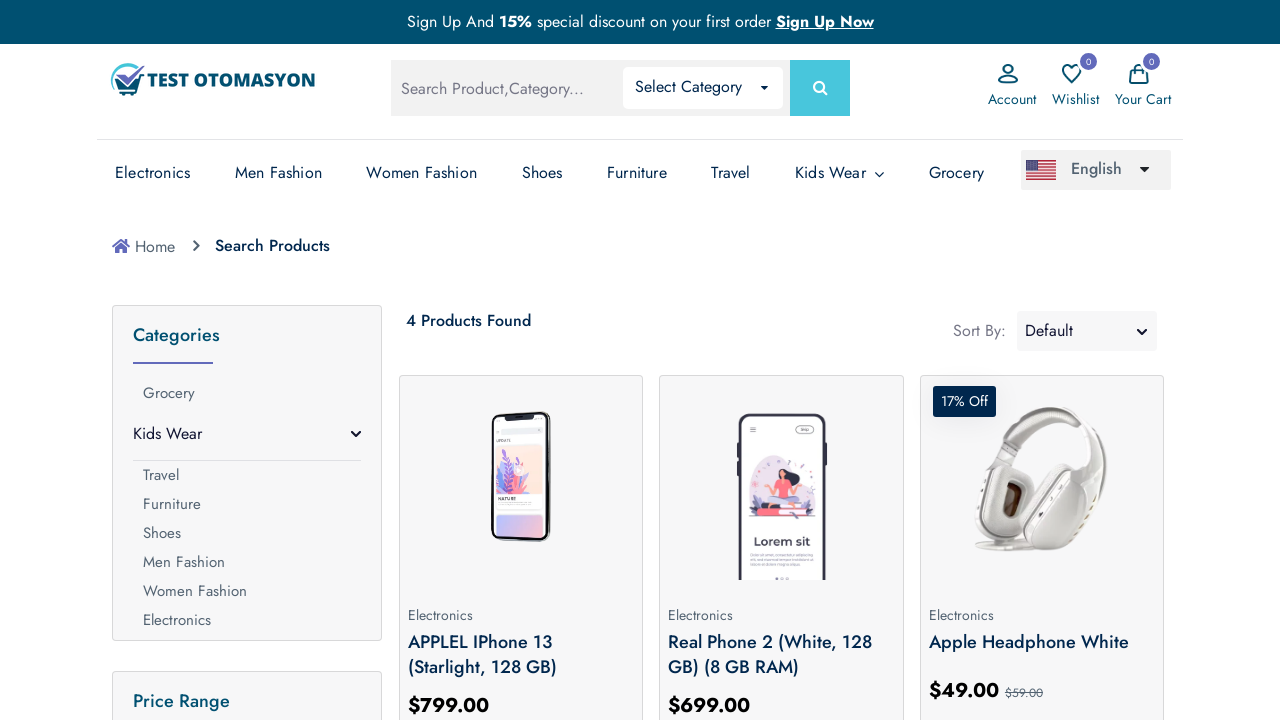